Tests JavaScript prompt alert by clicking the prompt button, dismissing/canceling the dialog, and verifying the result message displays "null".

Starting URL: https://the-internet.herokuapp.com/javascript_alerts

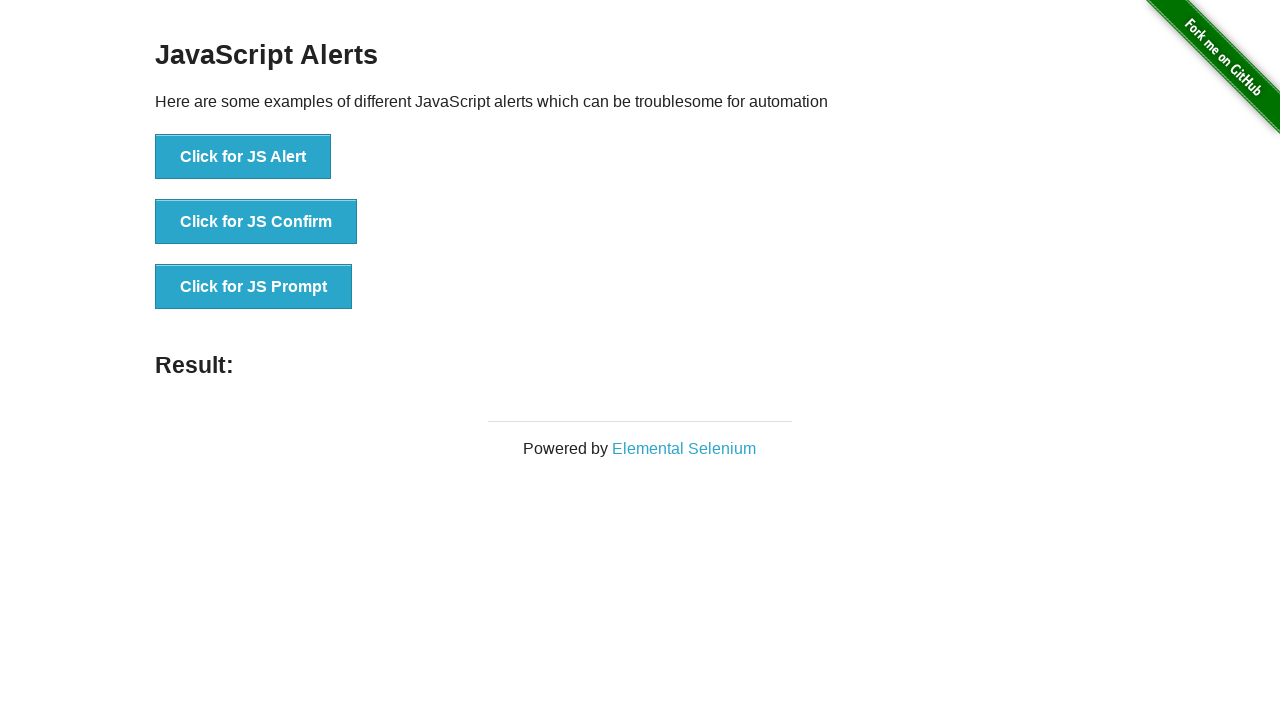

Set up dialog handler to dismiss prompt
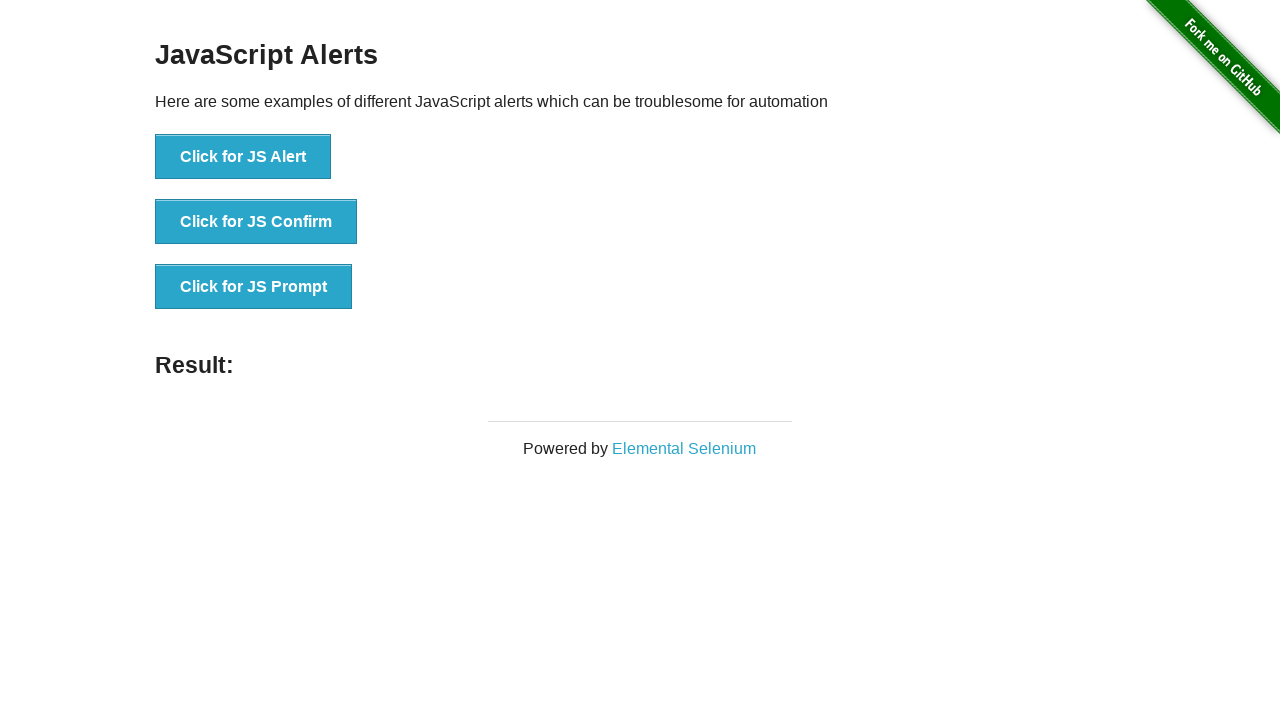

Clicked the JS Prompt button at (254, 287) on button[onclick="jsPrompt()"]
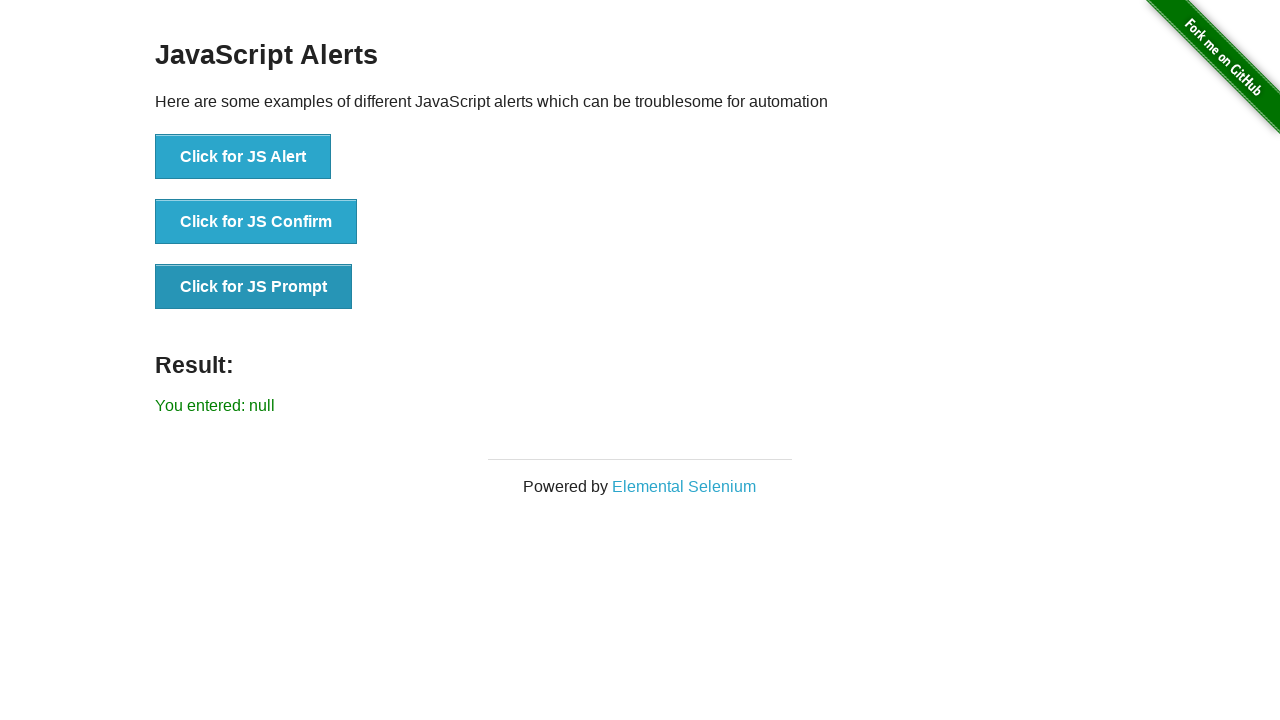

Result message element loaded
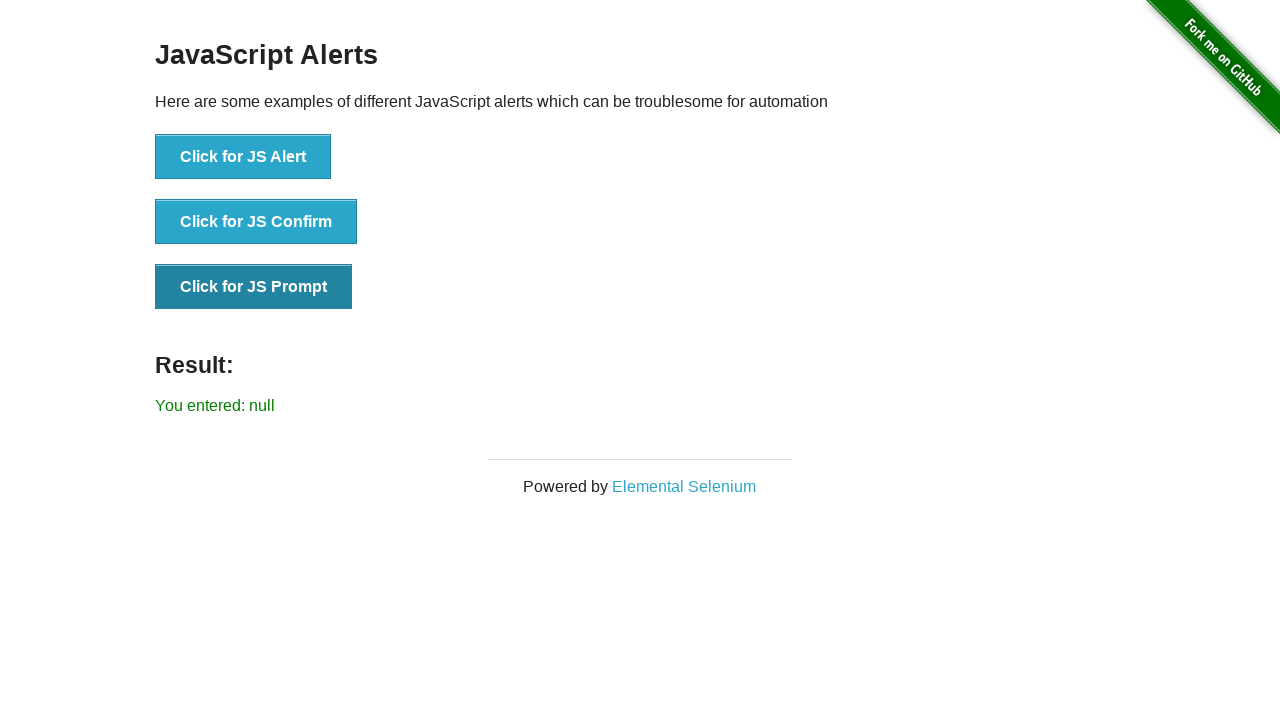

Verified result message displays 'You entered: null'
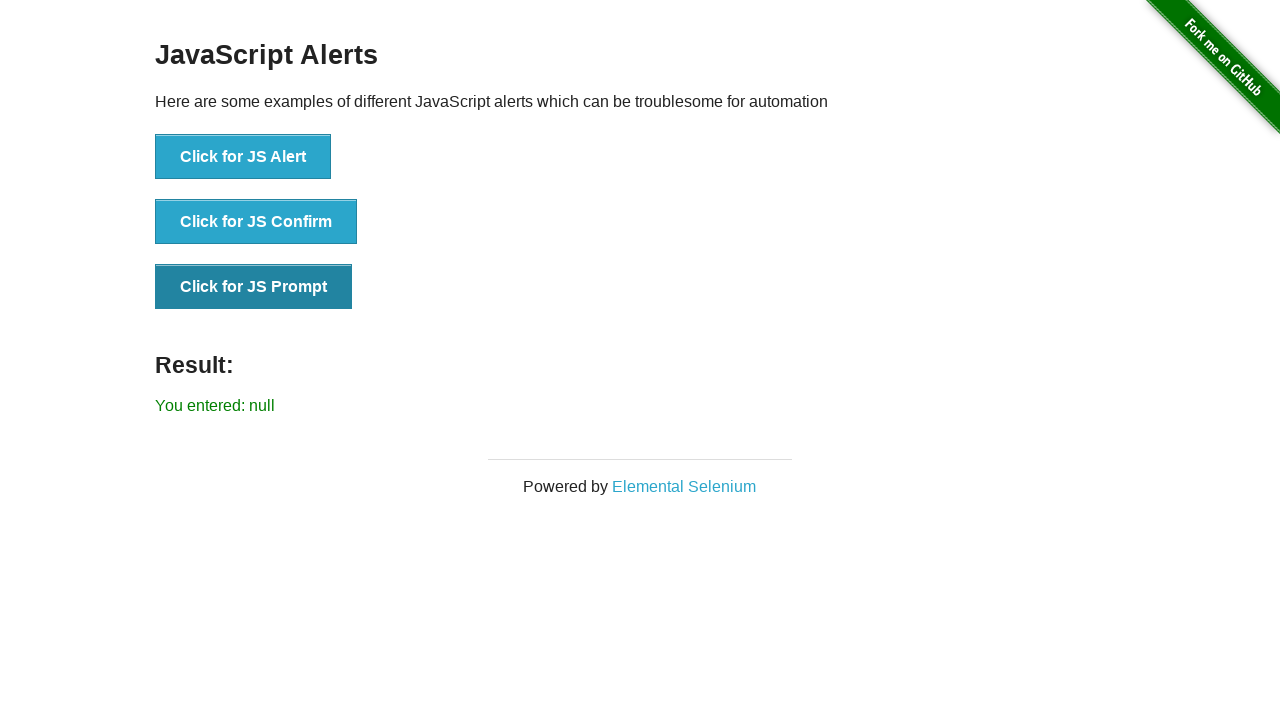

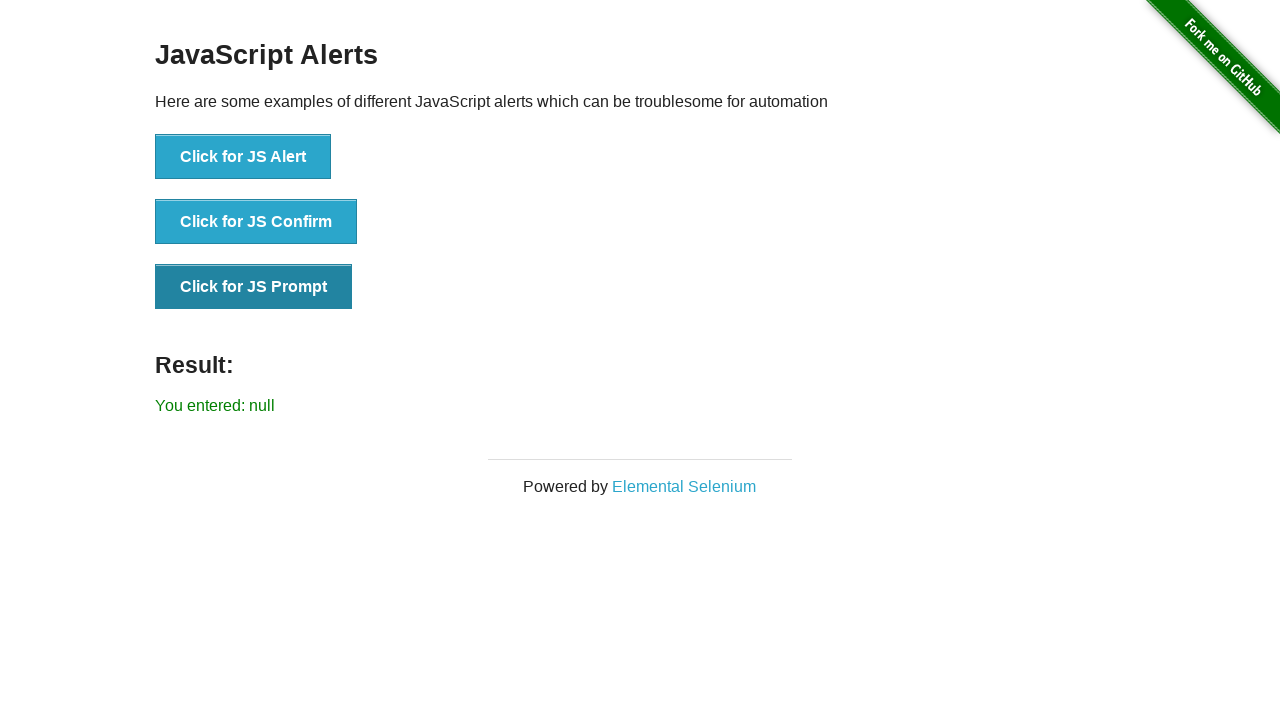